Tests dropdown menu functionality by clicking the dropdown button and selecting an option from the menu

Starting URL: https://formy-project.herokuapp.com/dropdown

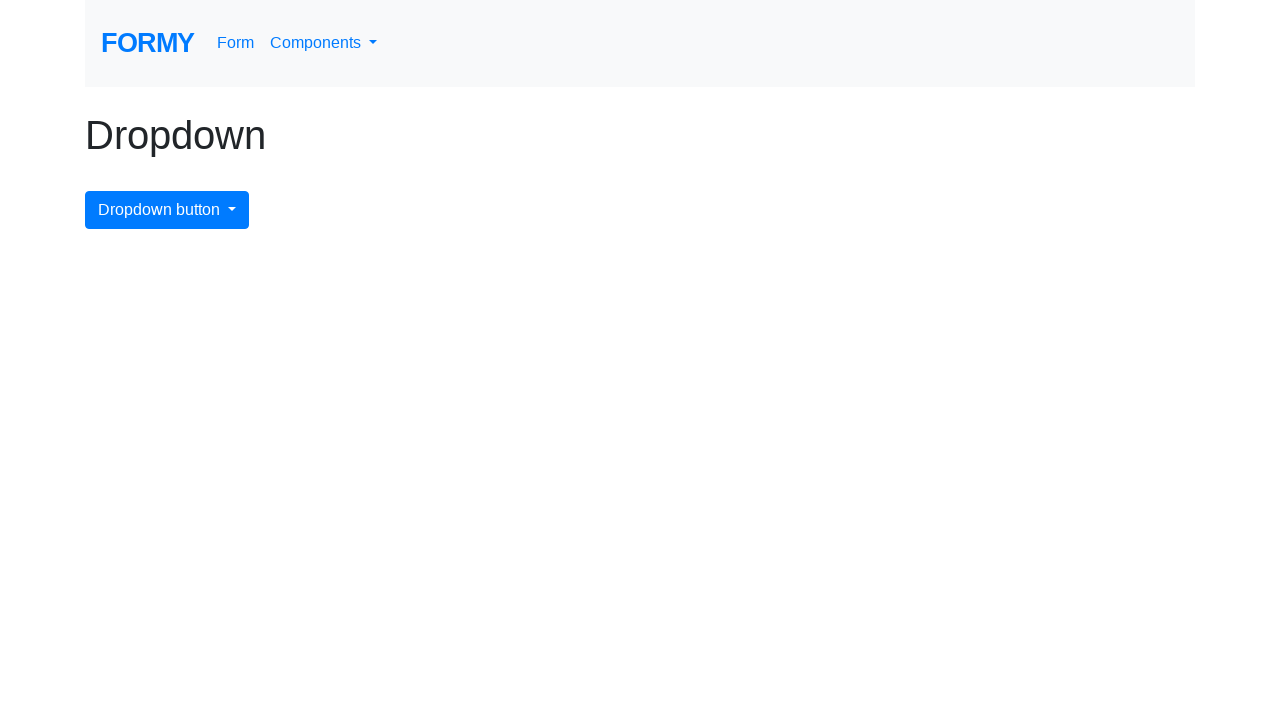

Clicked dropdown button to open menu at (167, 210) on #dropdownMenuButton
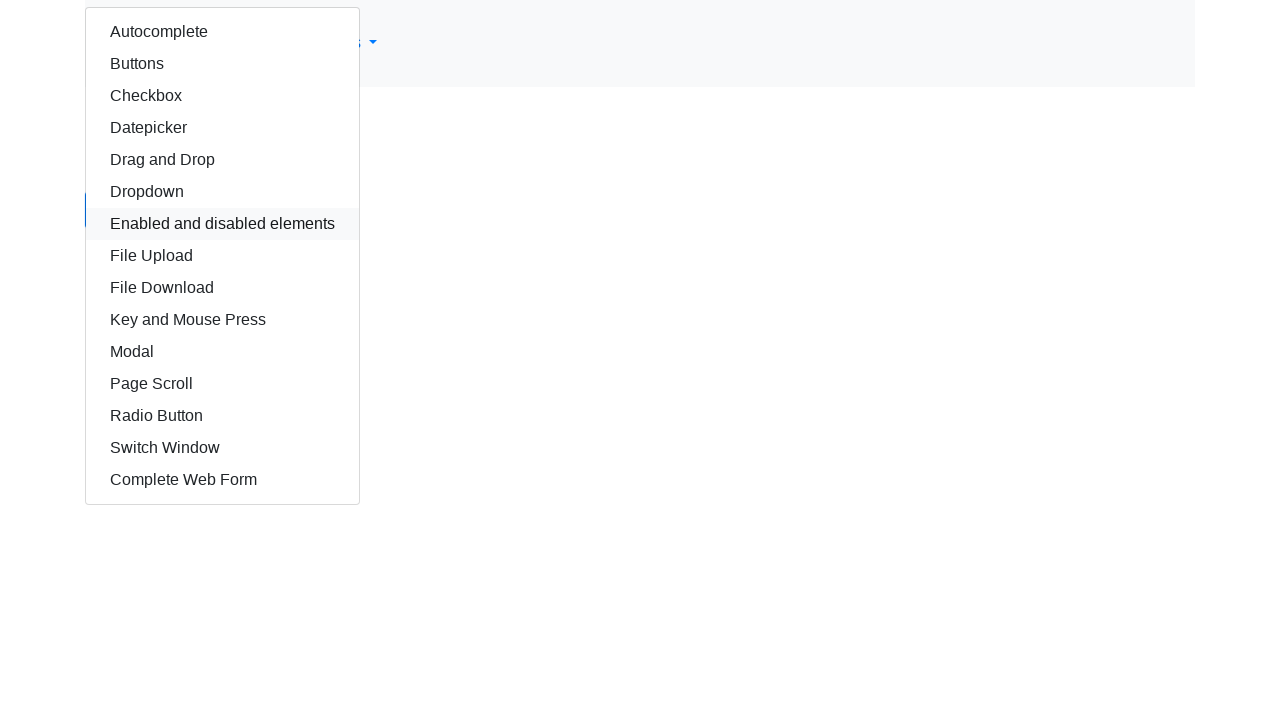

Selected 5th option from dropdown menu at (222, 160) on xpath=//html/body/div/div/div/a[5]
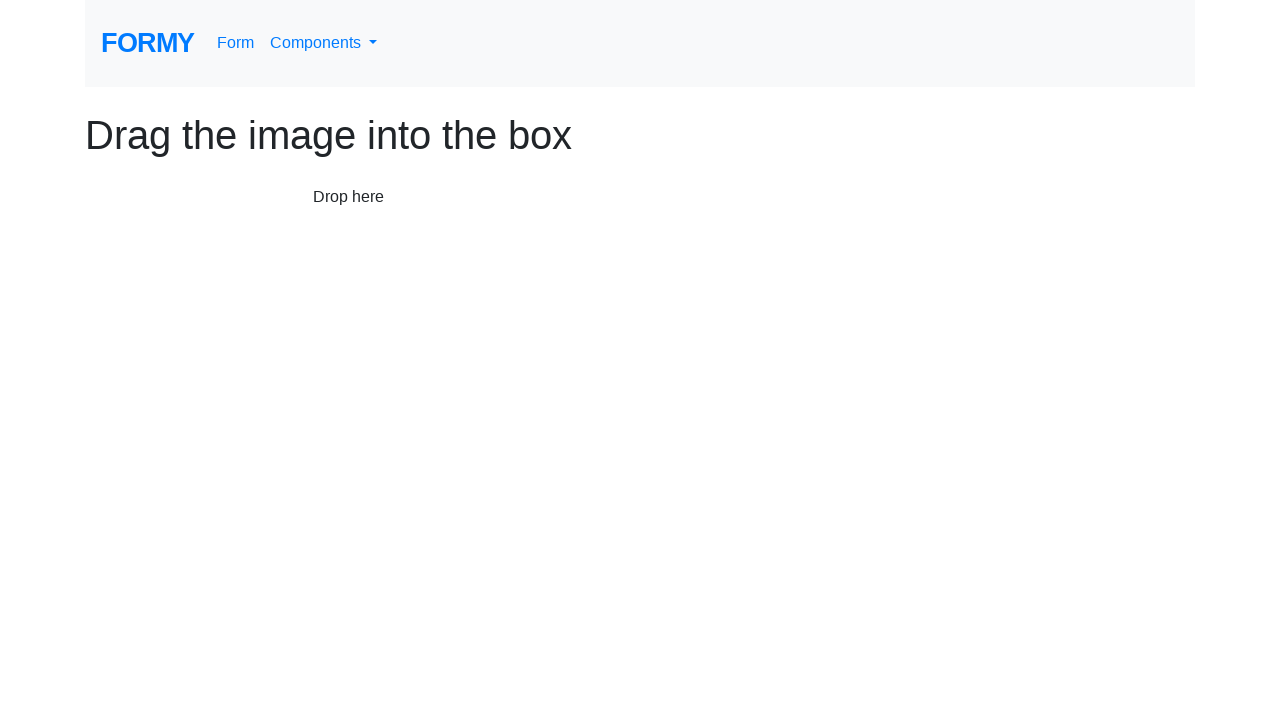

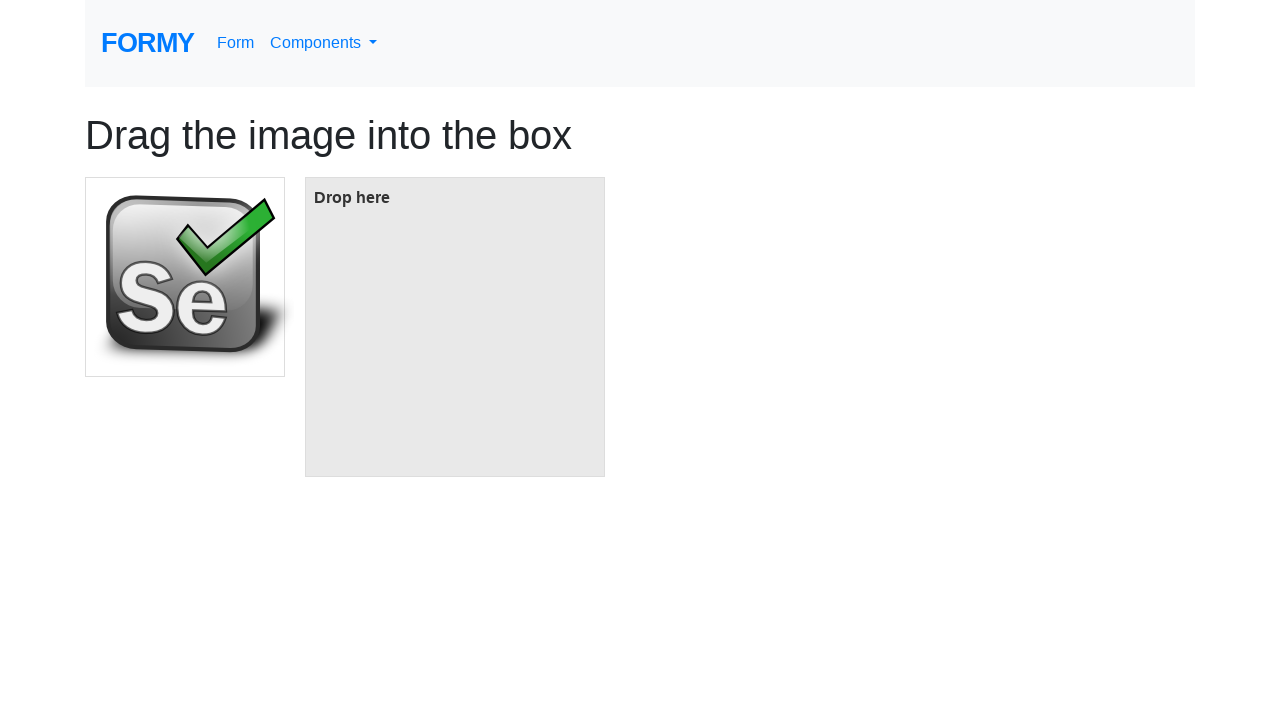